Tests successful form registration by filling all required fields (first name, last name, email) and verifying the success message appears after submission.

Starting URL: http://suninjuly.github.io/registration1.html

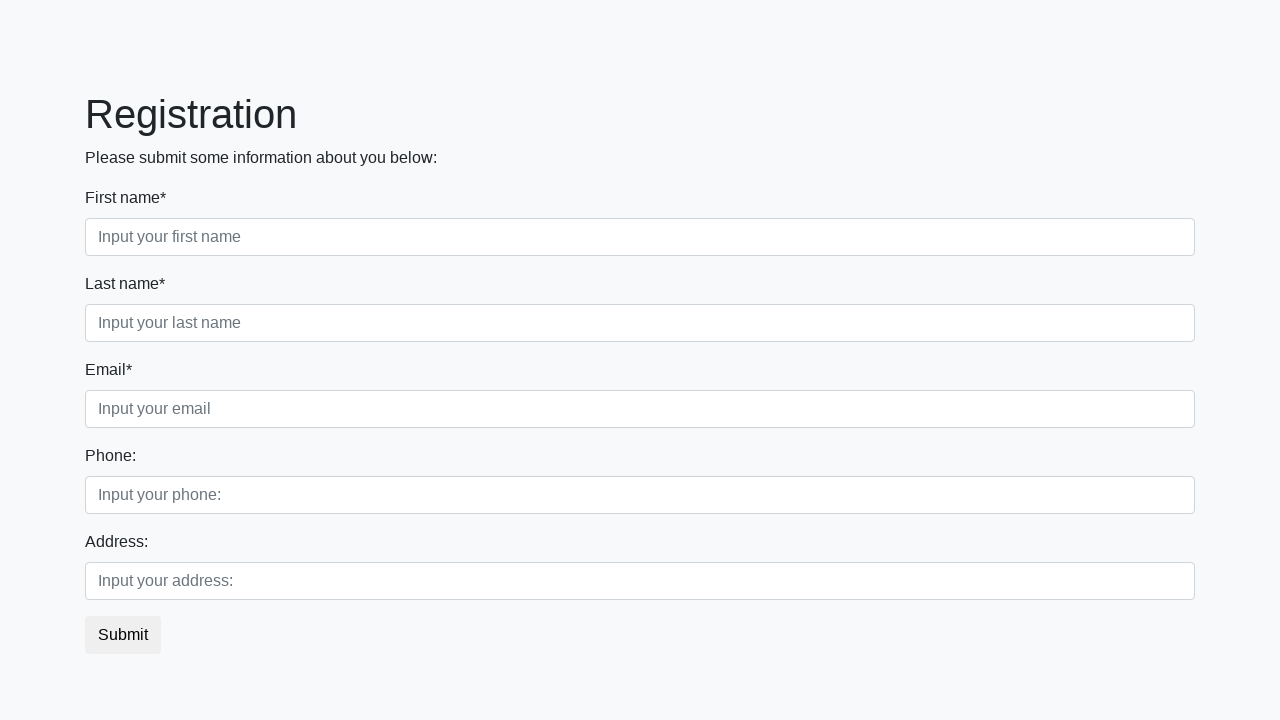

Waited for header to be displayed
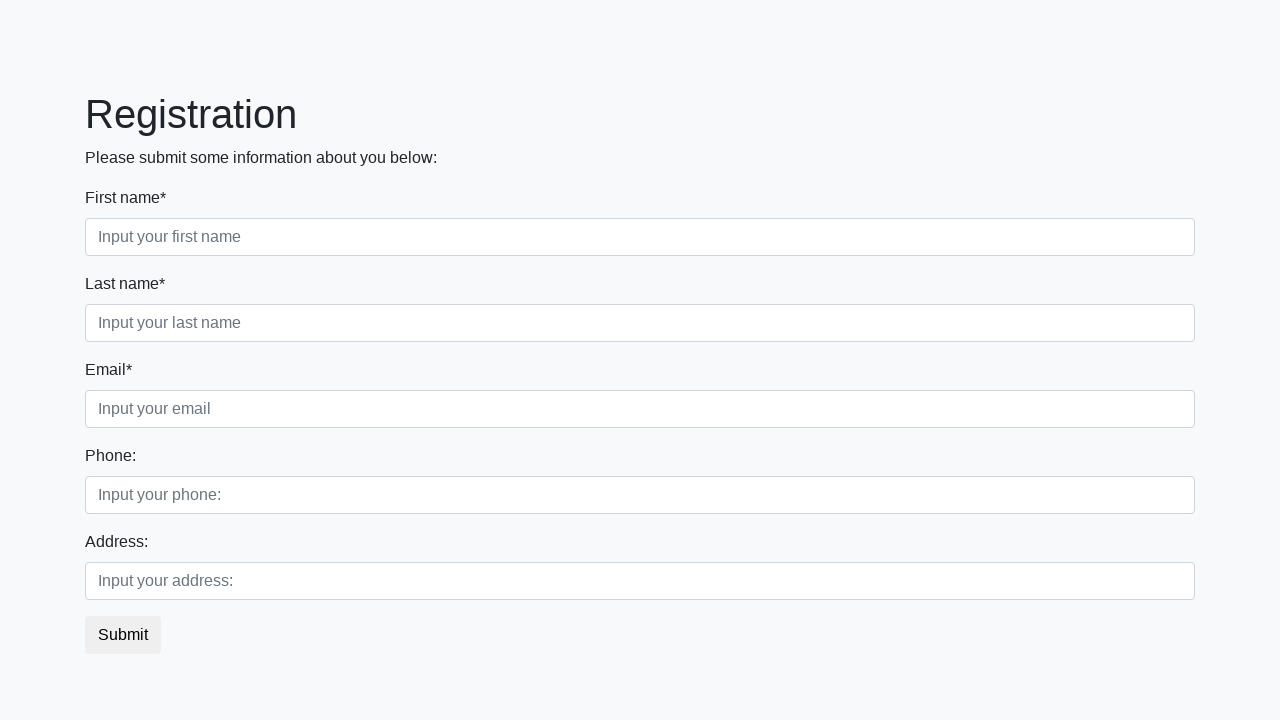

Filled first name field with 'John' on [placeholder='Input your first name']
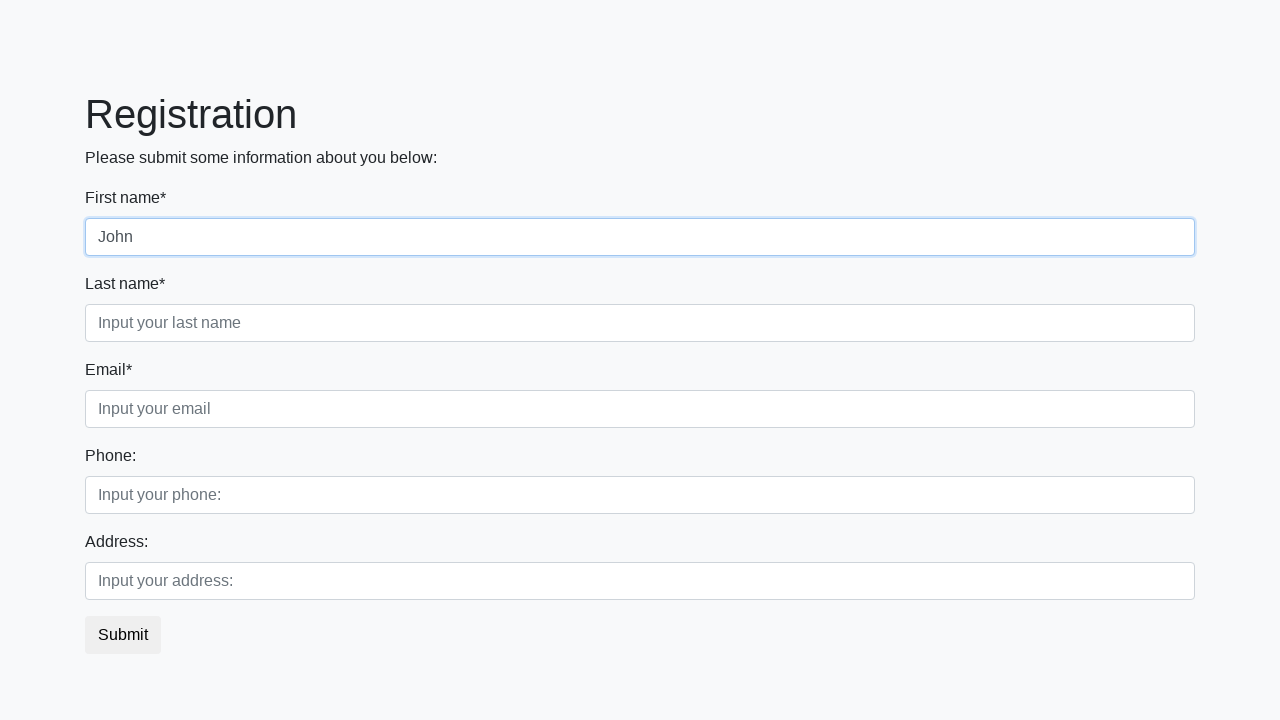

Filled last name field with 'Snow' on [placeholder='Input your last name']
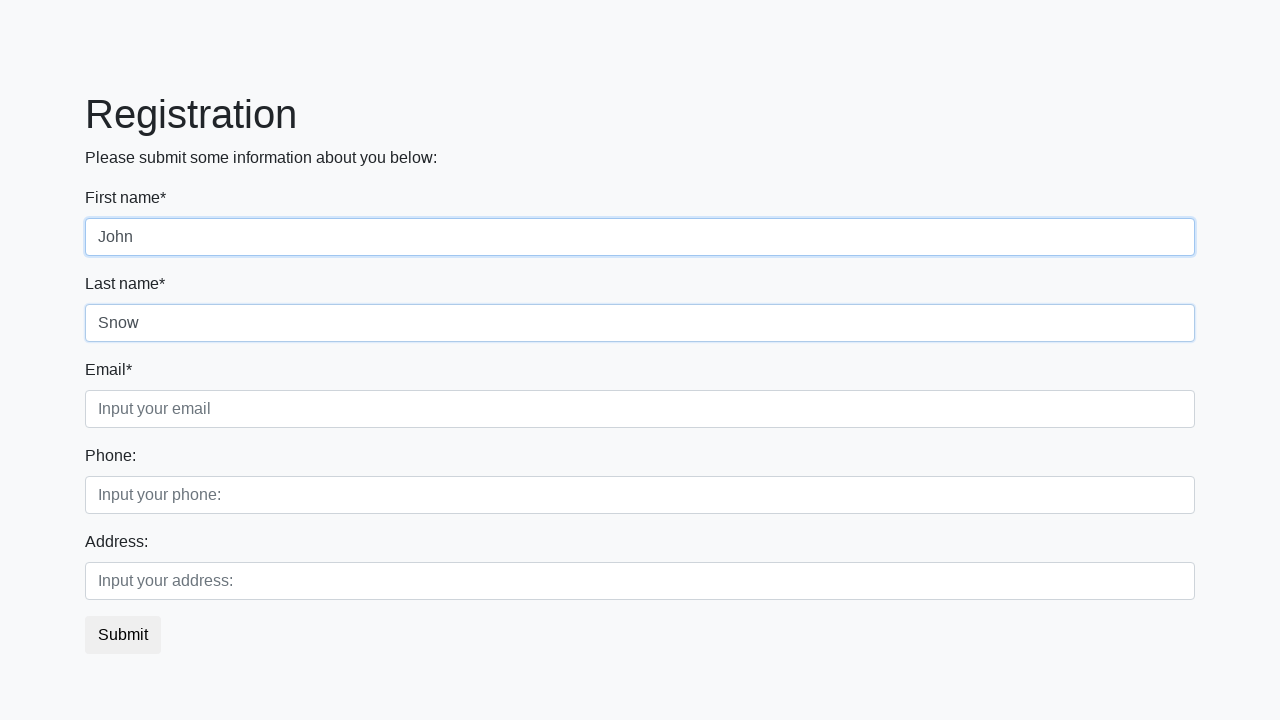

Filled email field with 'testuser847@example.com' on .form-group.third_class input
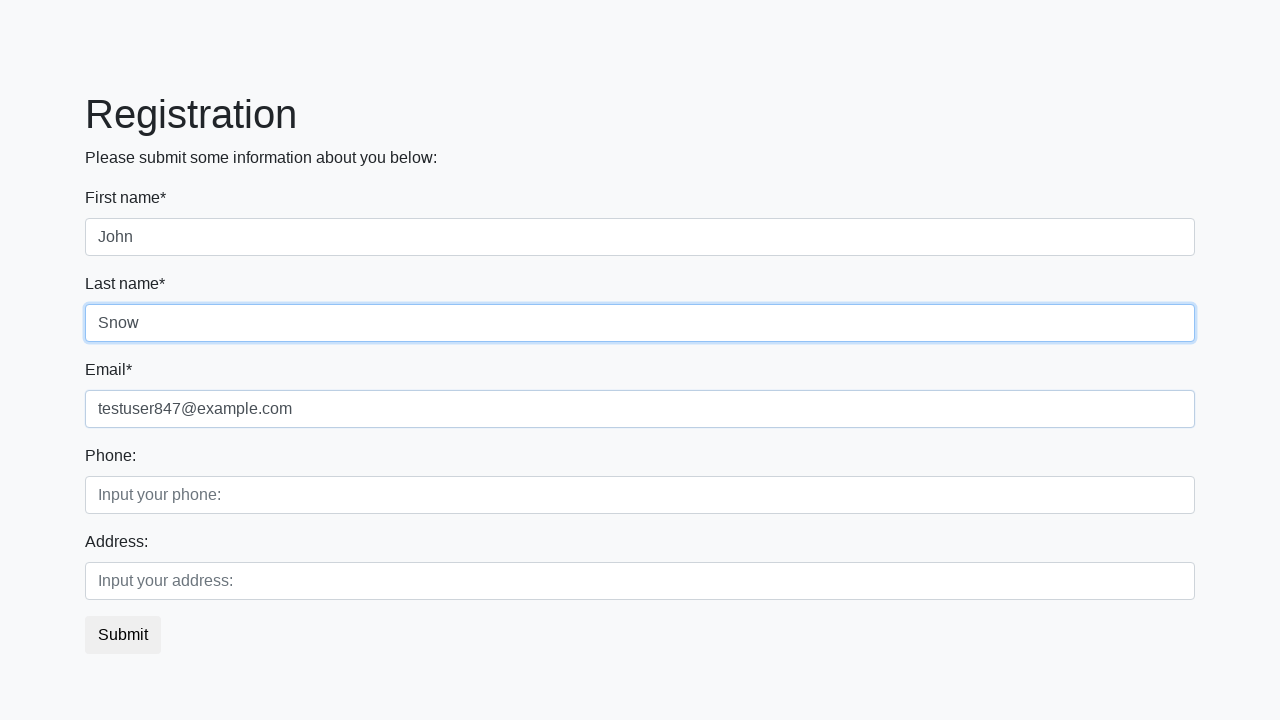

Clicked submit button to register at (123, 635) on .btn.btn-default
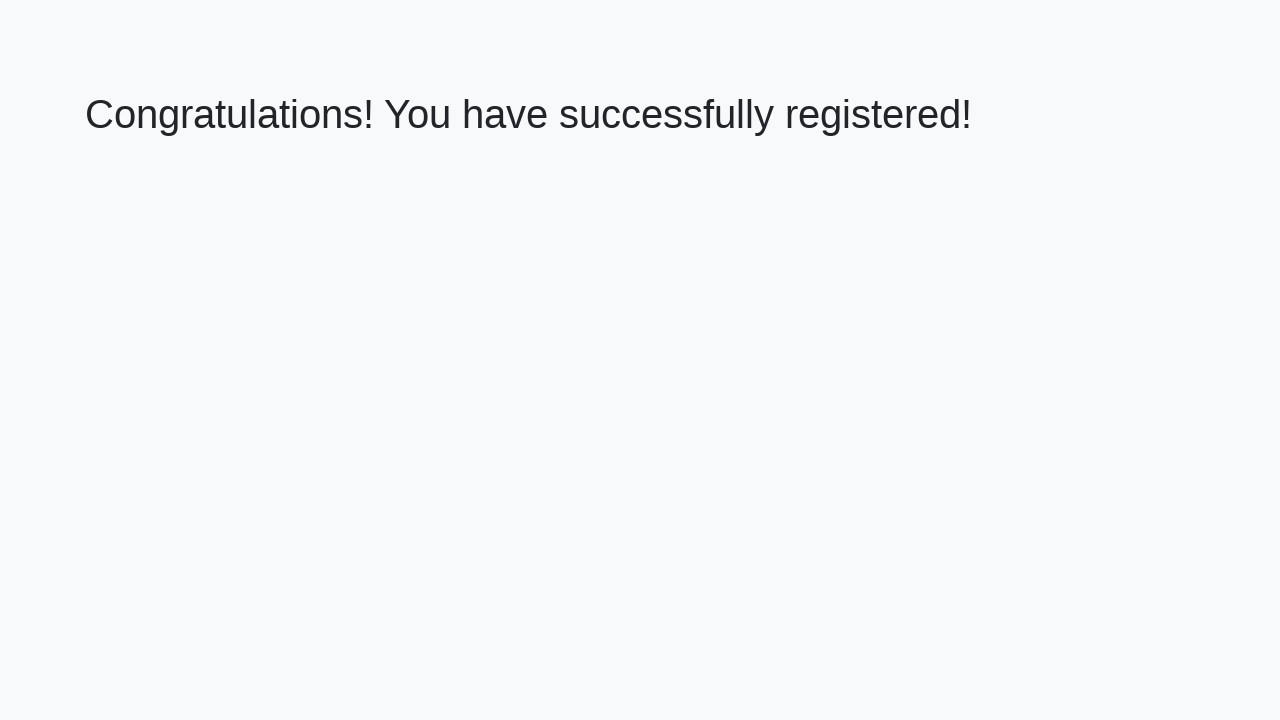

Verified success message 'Congratulations! You have successfully registered!' is displayed
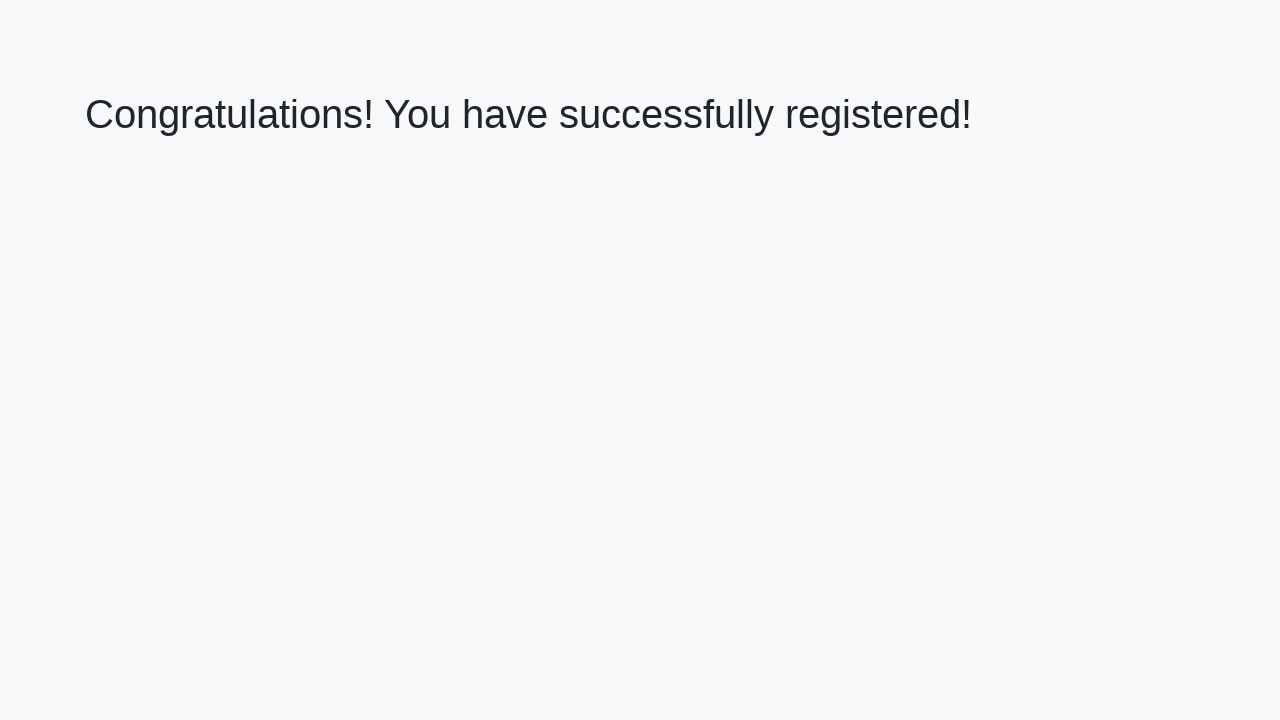

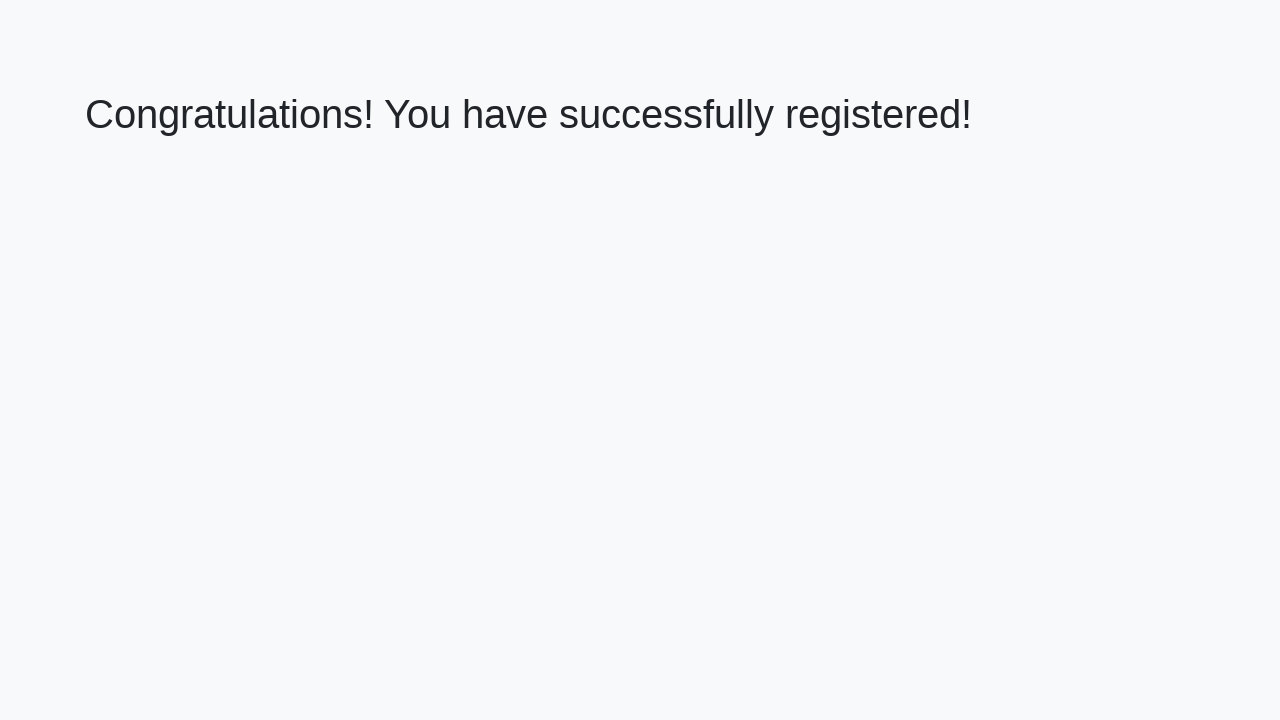